Tests double-click functionality by switching to an iframe and double-clicking text to change its color

Starting URL: https://www.w3schools.com/tags/tryit.asp?filename=tryhtml5_ev_ondblclick2

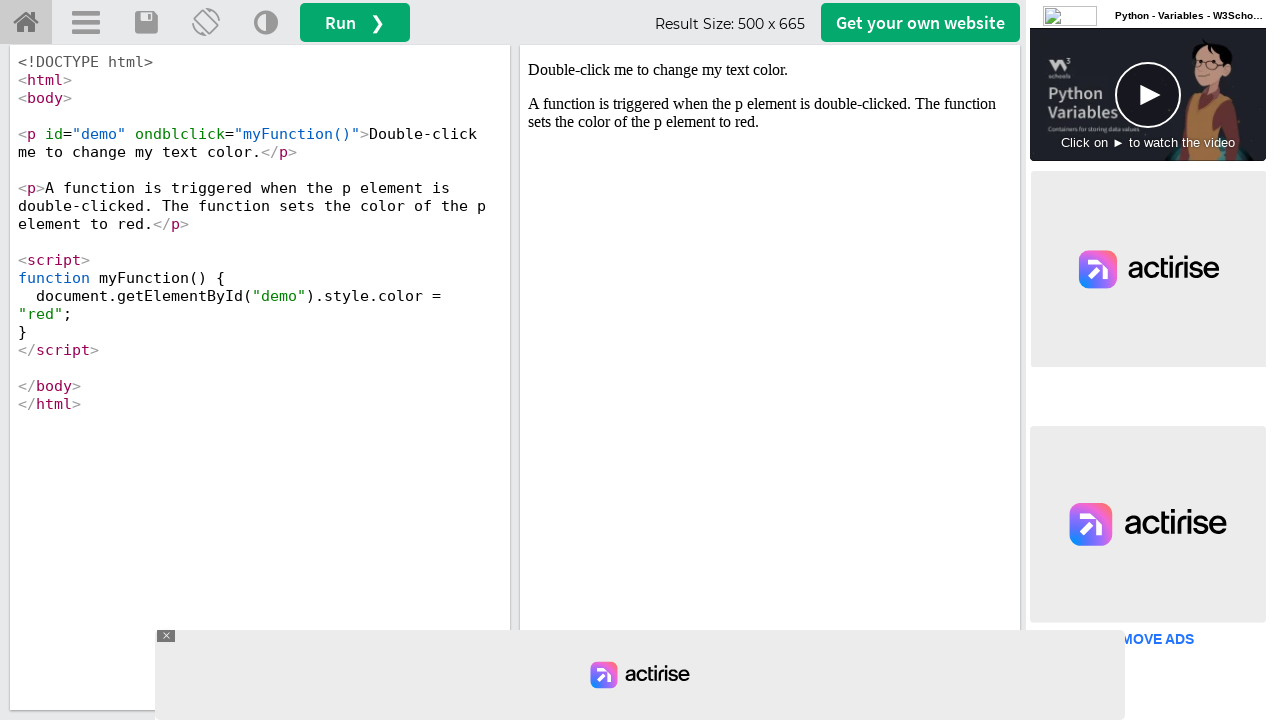

Located iframe#iframeResult containing the demo
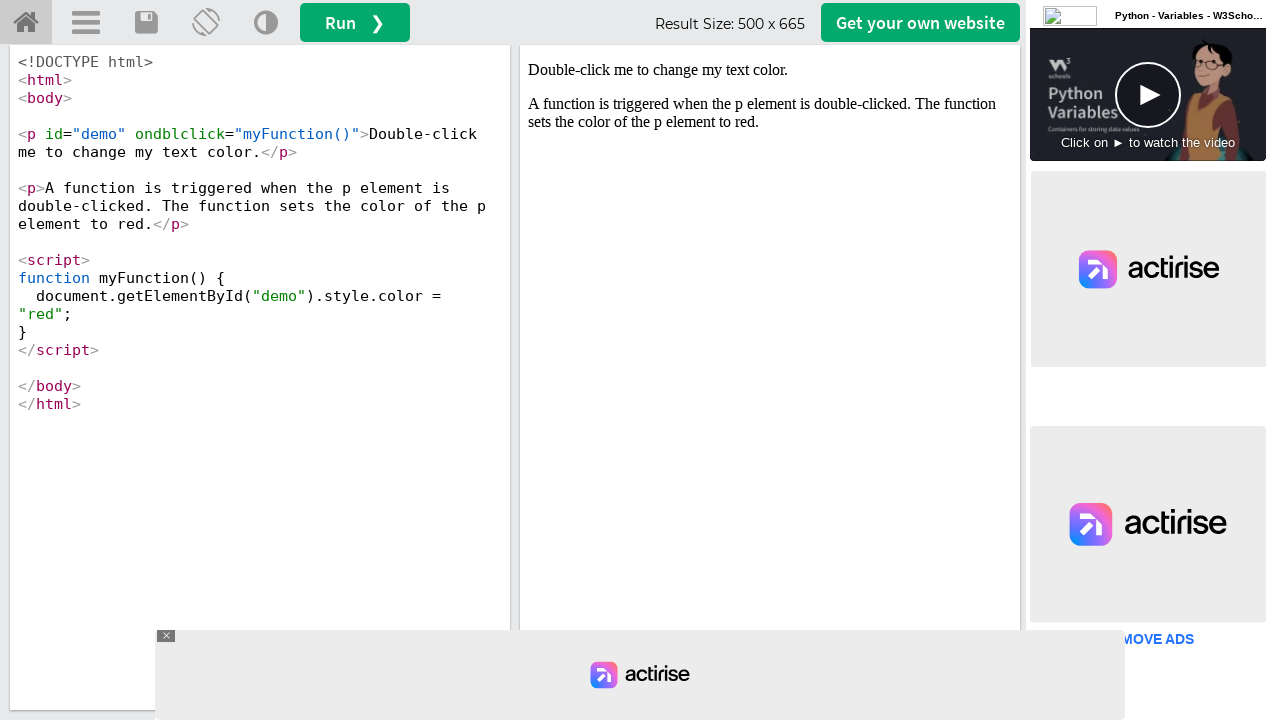

Double-clicked on p#demo text element to change its color at (770, 70) on iframe#iframeResult >> internal:control=enter-frame >> p#demo
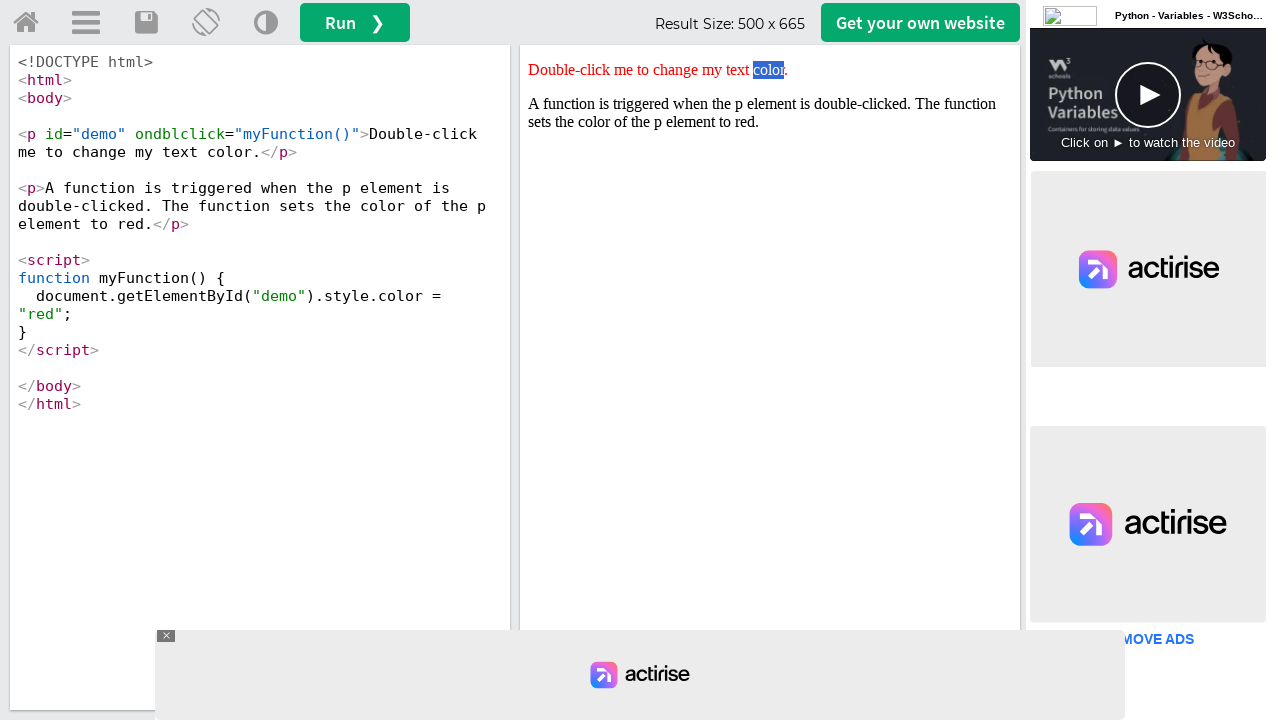

Retrieved style attribute from p#demo element
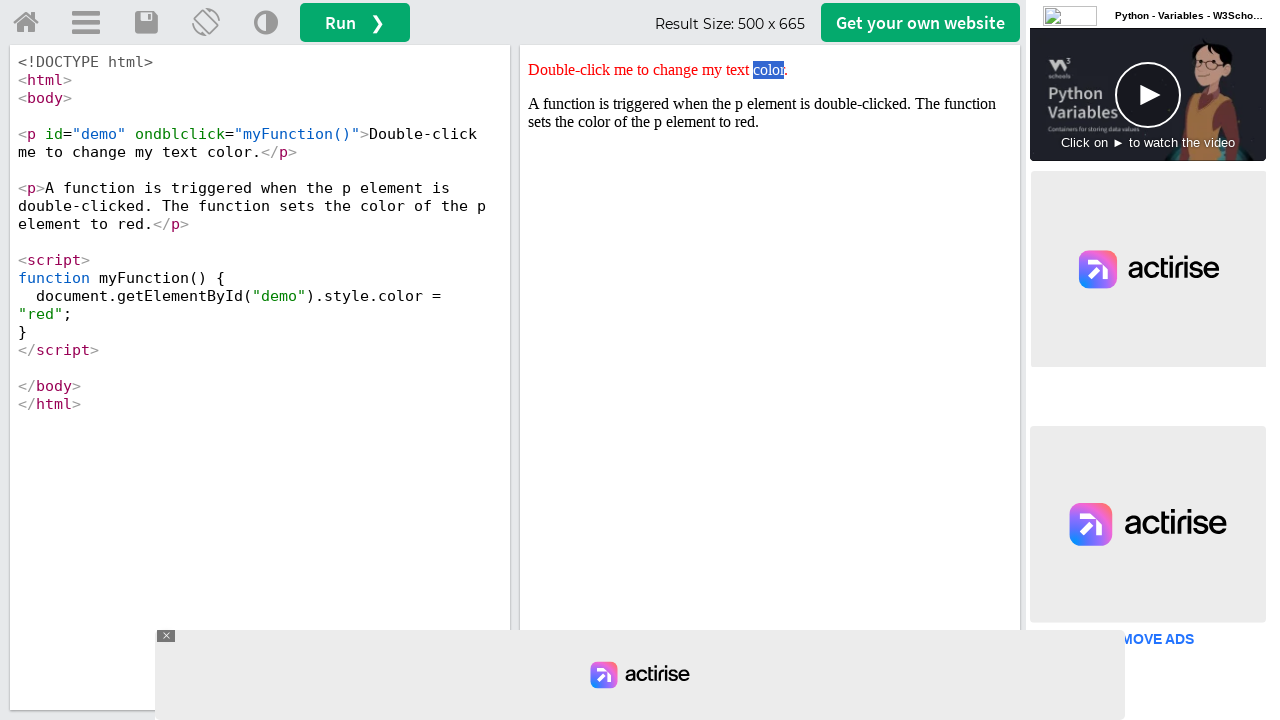

Verified that 'red' color was applied to the text
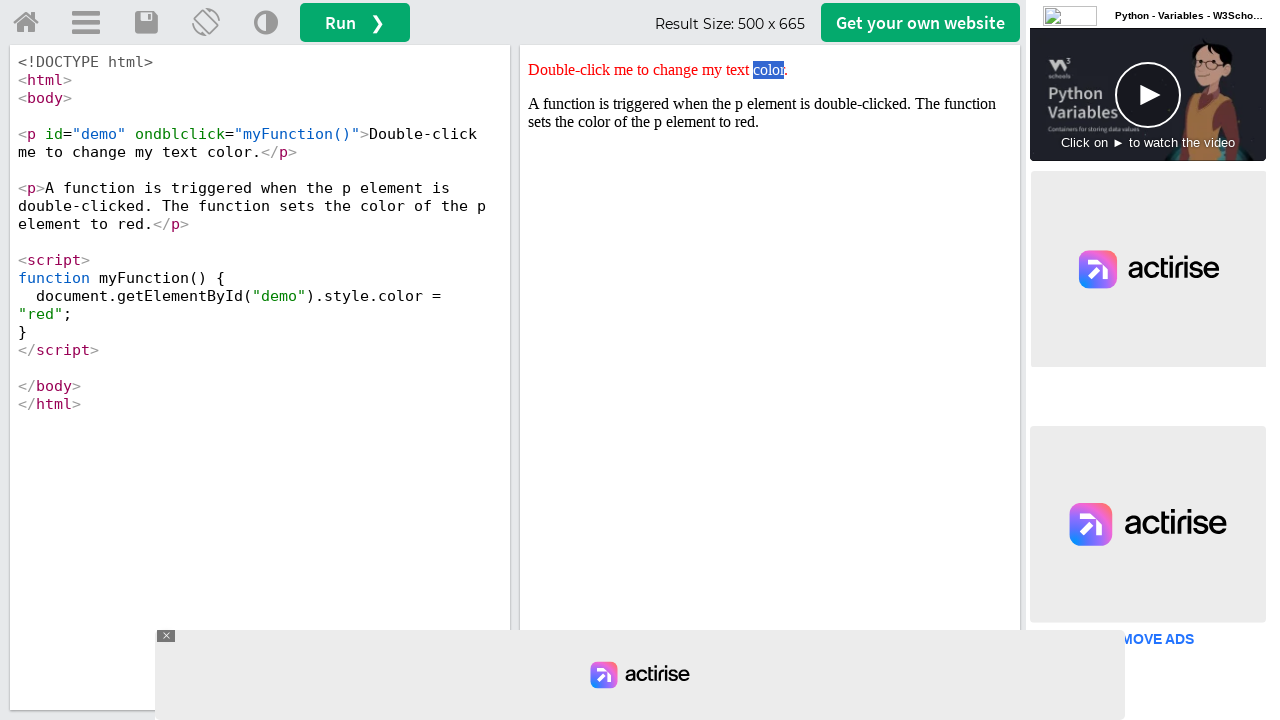

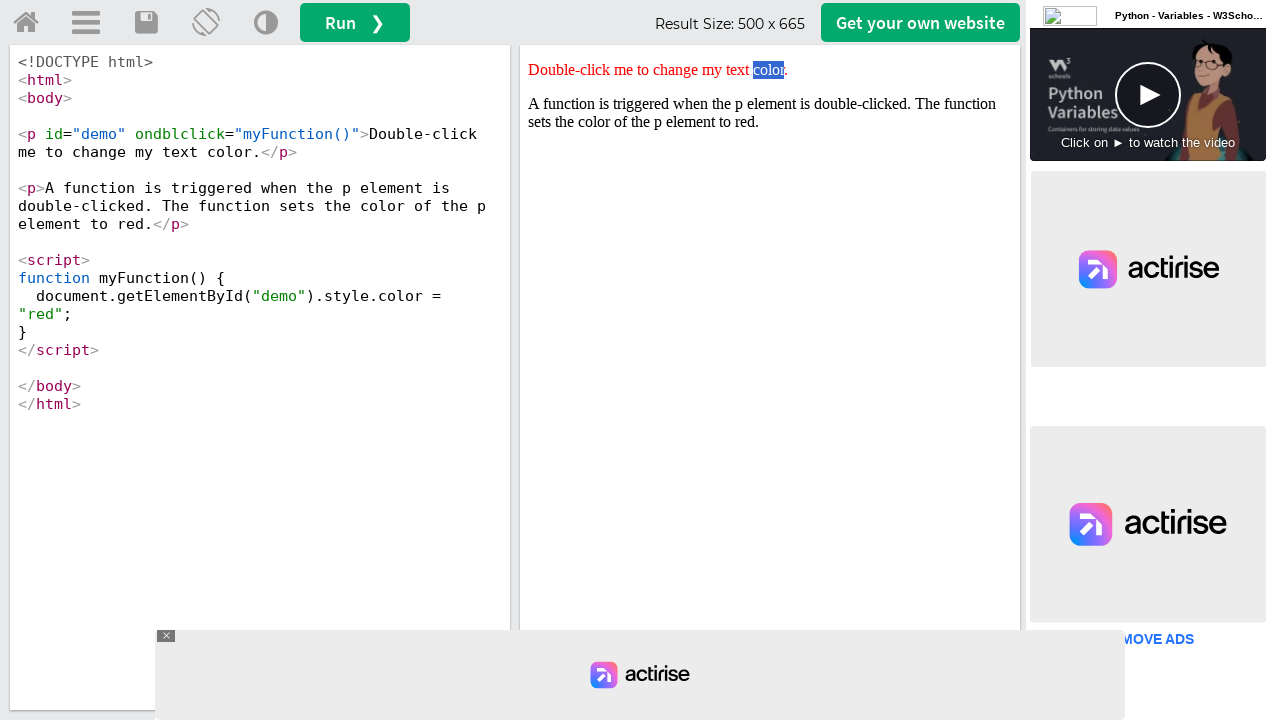